Tests that a saved change to an employee's name persists when switching between employees

Starting URL: https://devmountain-qa.github.io/employee-manager/1.2_Version/index.html

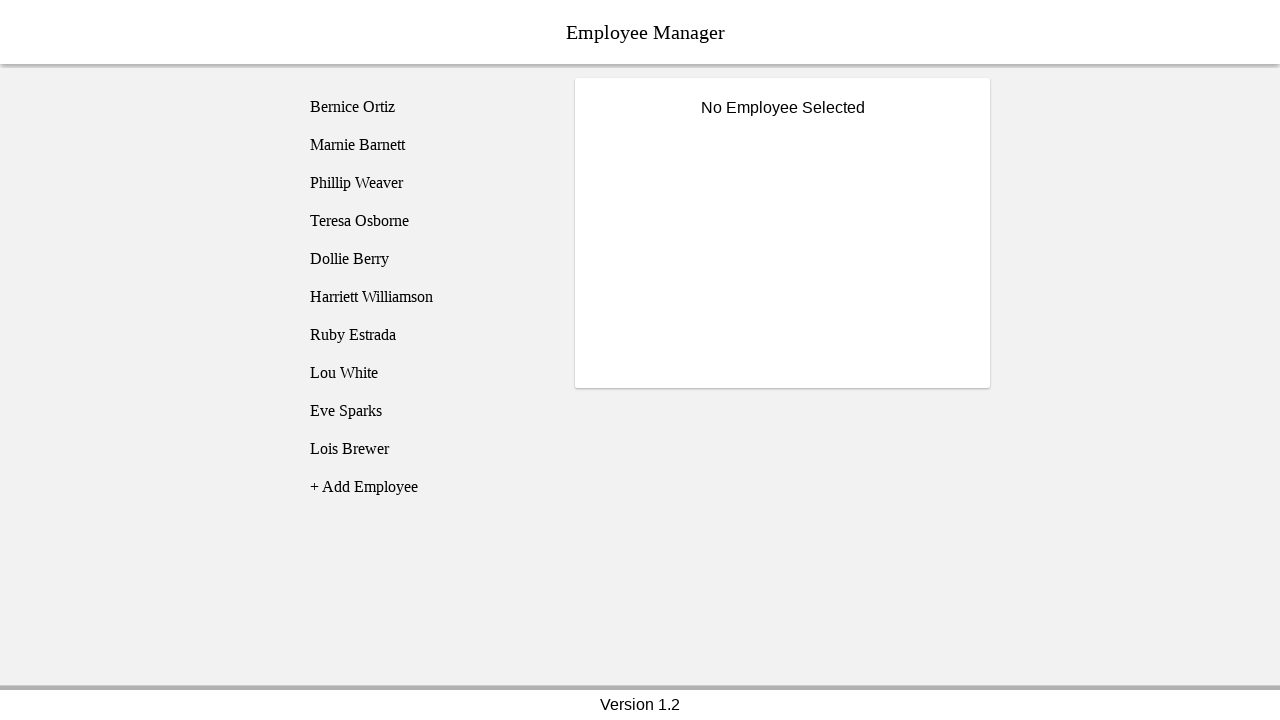

Clicked on Bernice Ortiz employee at (425, 107) on [name='employee1']
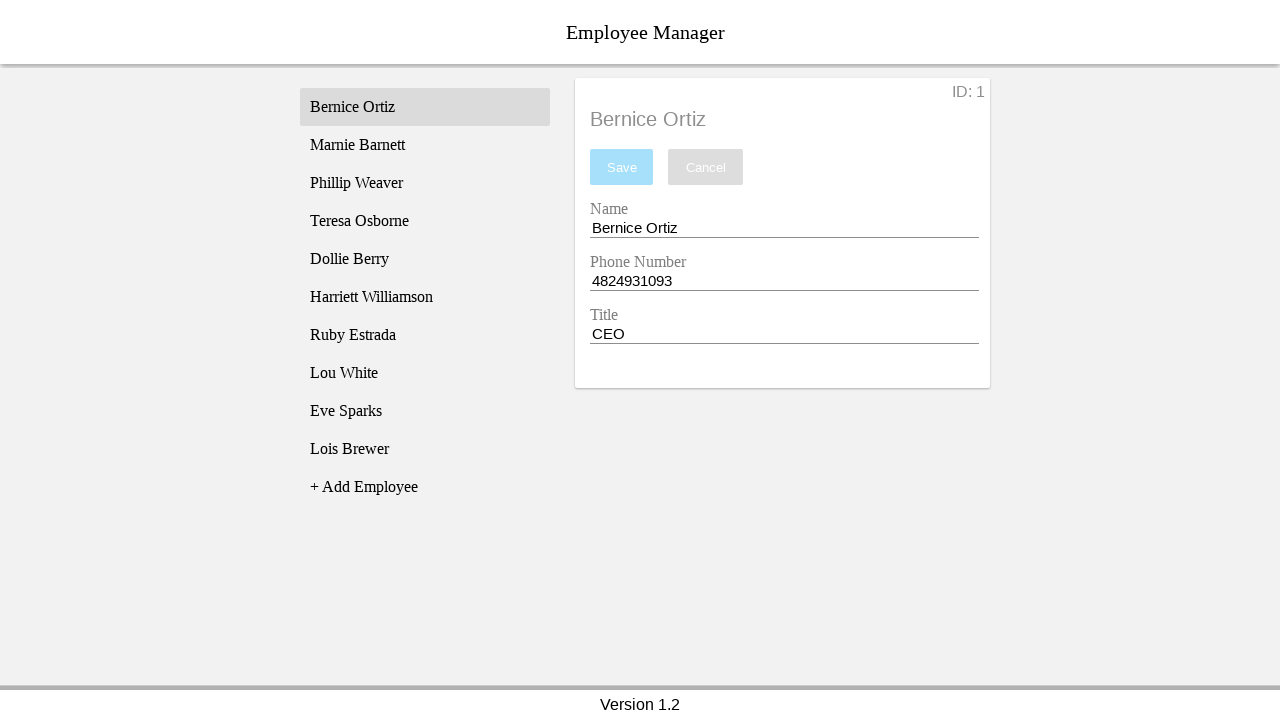

Name input field became visible
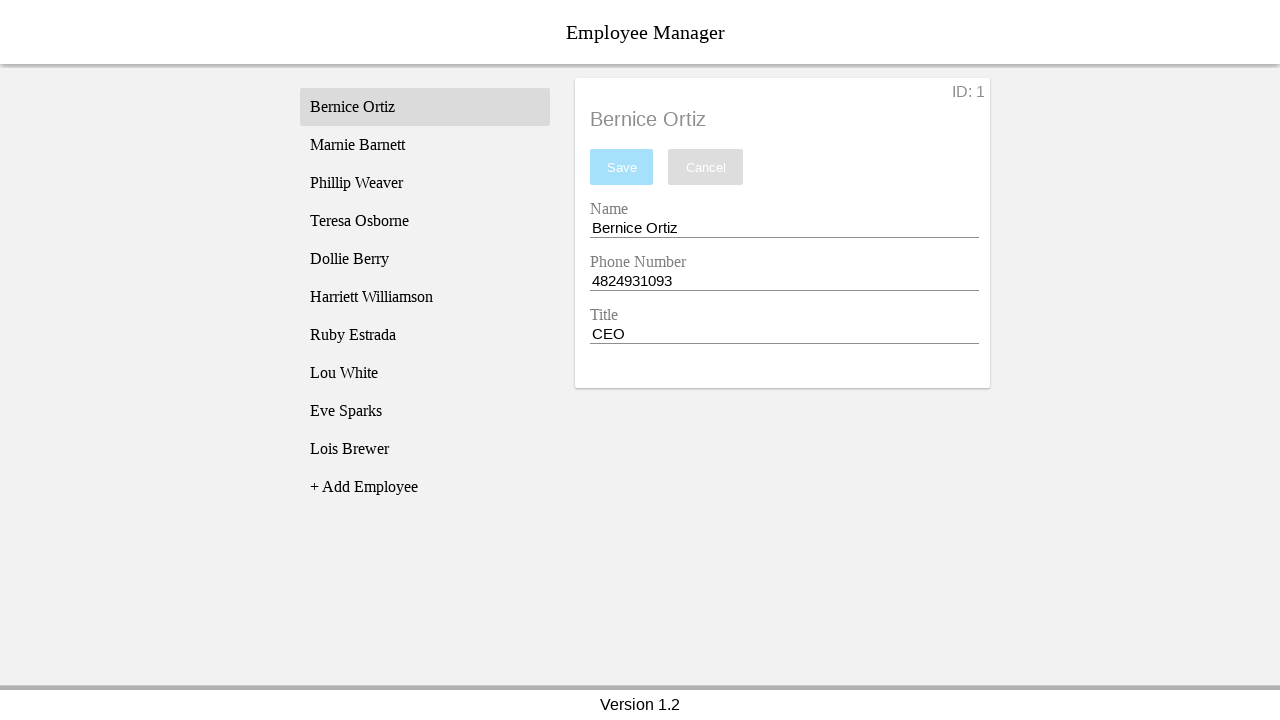

Filled name field with 'Test Name' on [name='nameEntry']
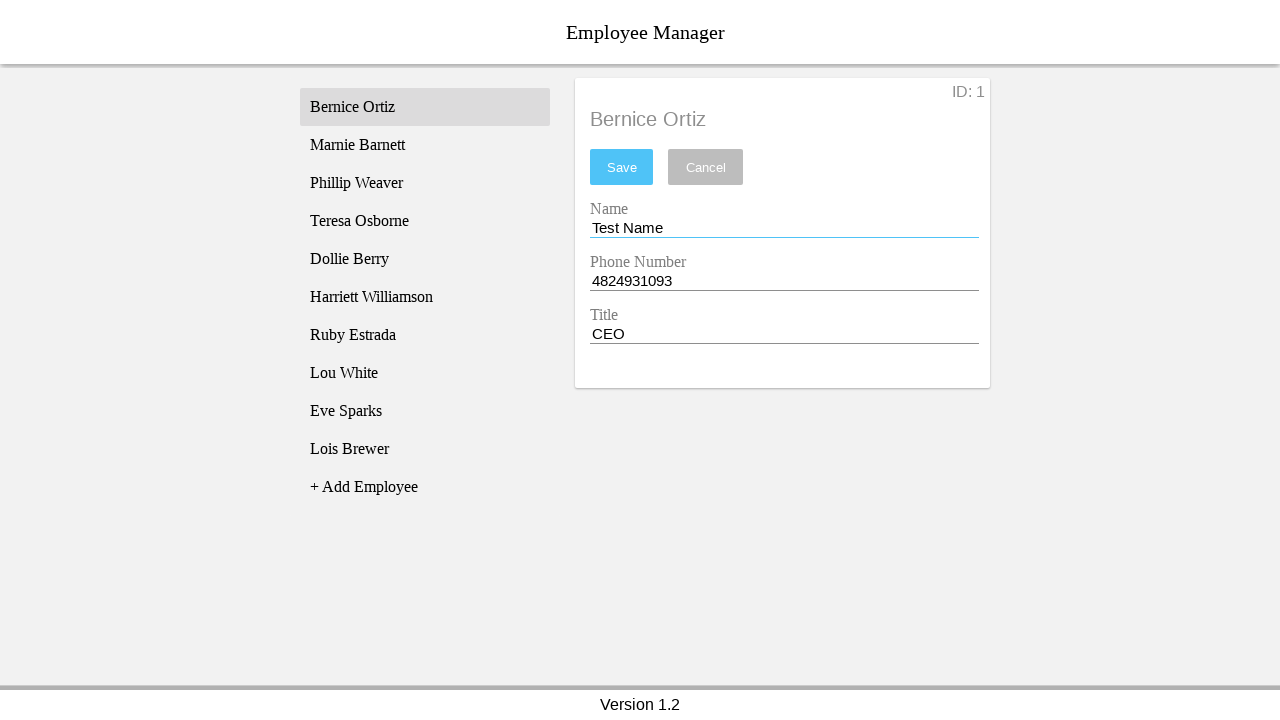

Clicked save button to save the name change at (622, 167) on #saveBtn
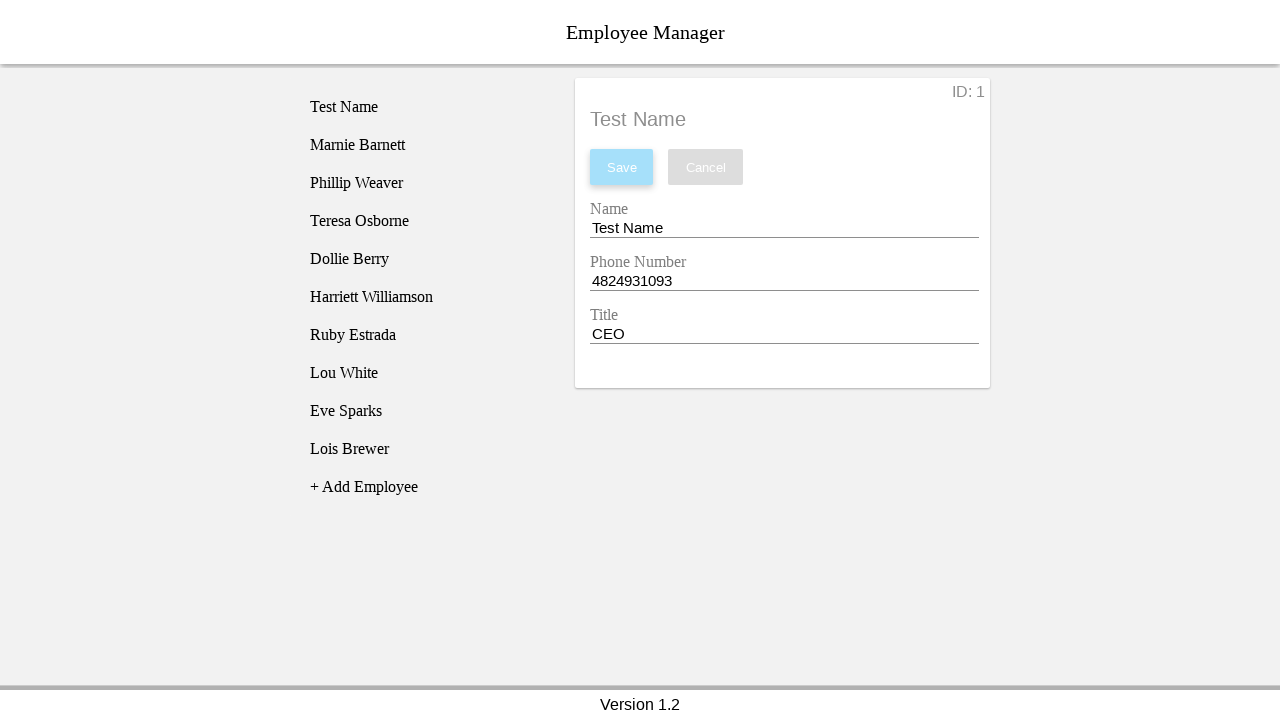

Clicked on Phillip Weaver employee at (425, 183) on [name='employee3']
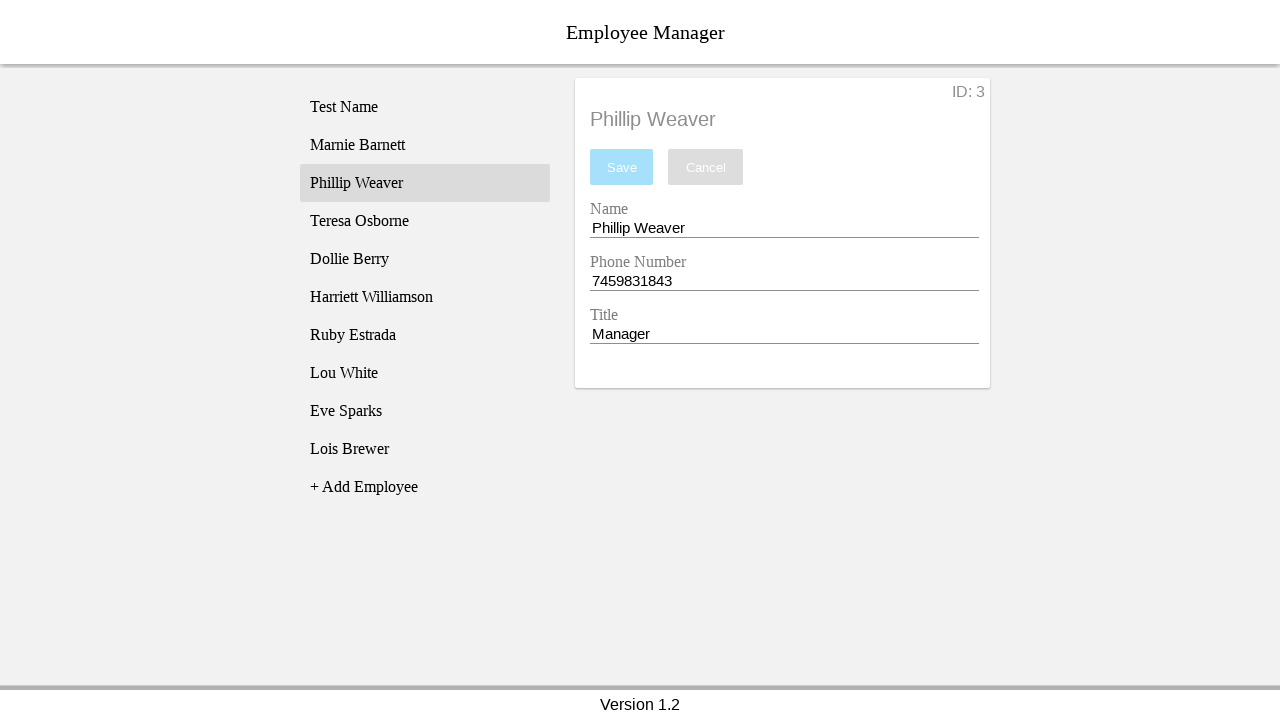

Phillip's name displayed in employee title
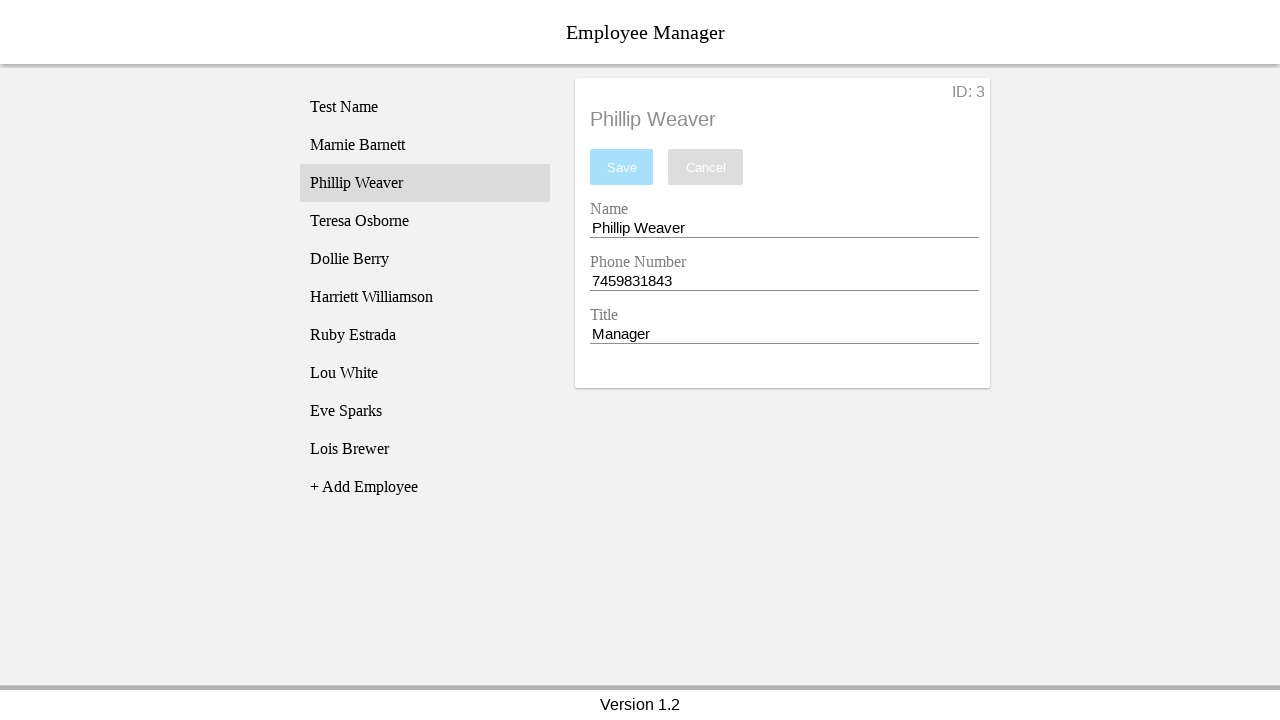

Clicked back on Bernice Ortiz employee at (425, 107) on [name='employee1']
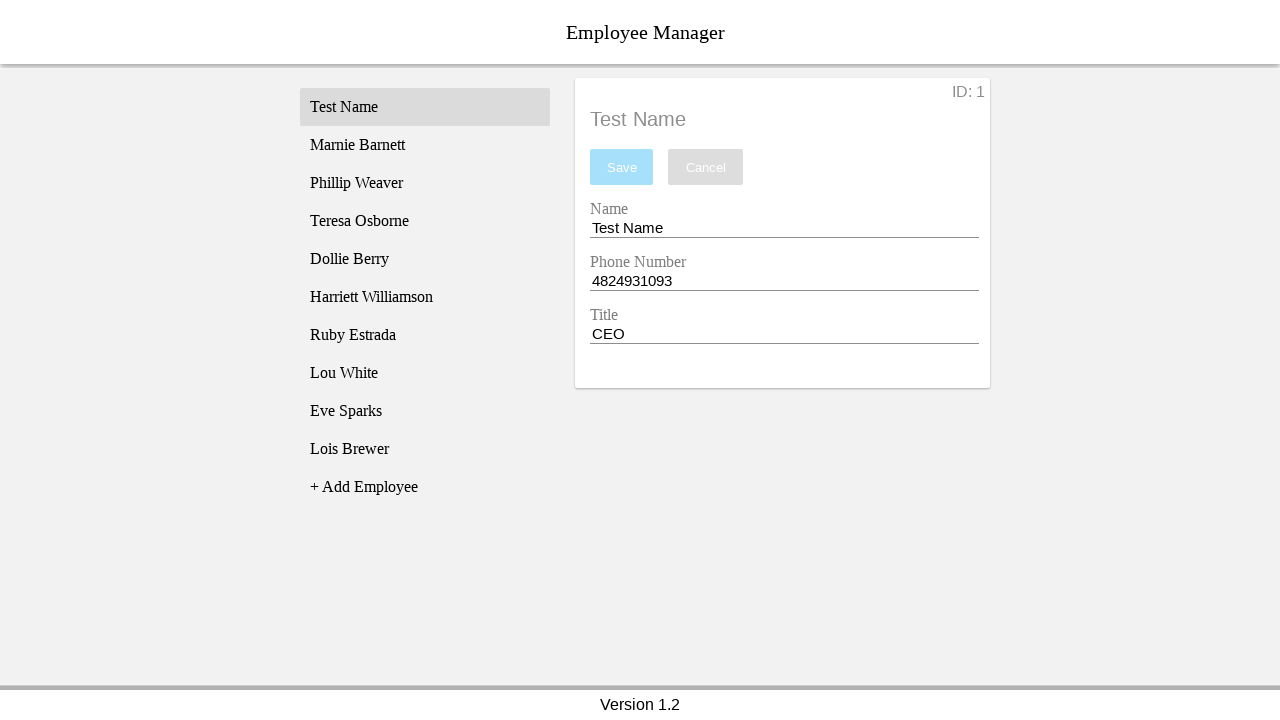

Verified that the saved name change 'Test Name' persists for Bernice Ortiz
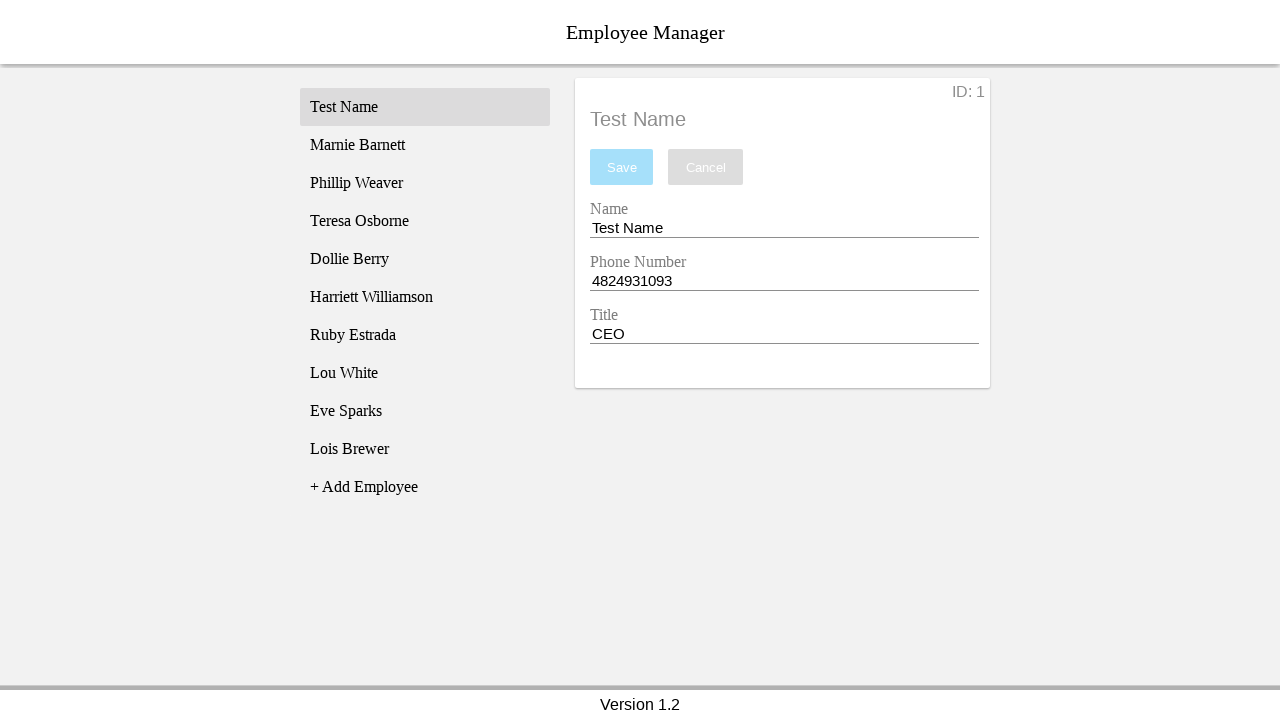

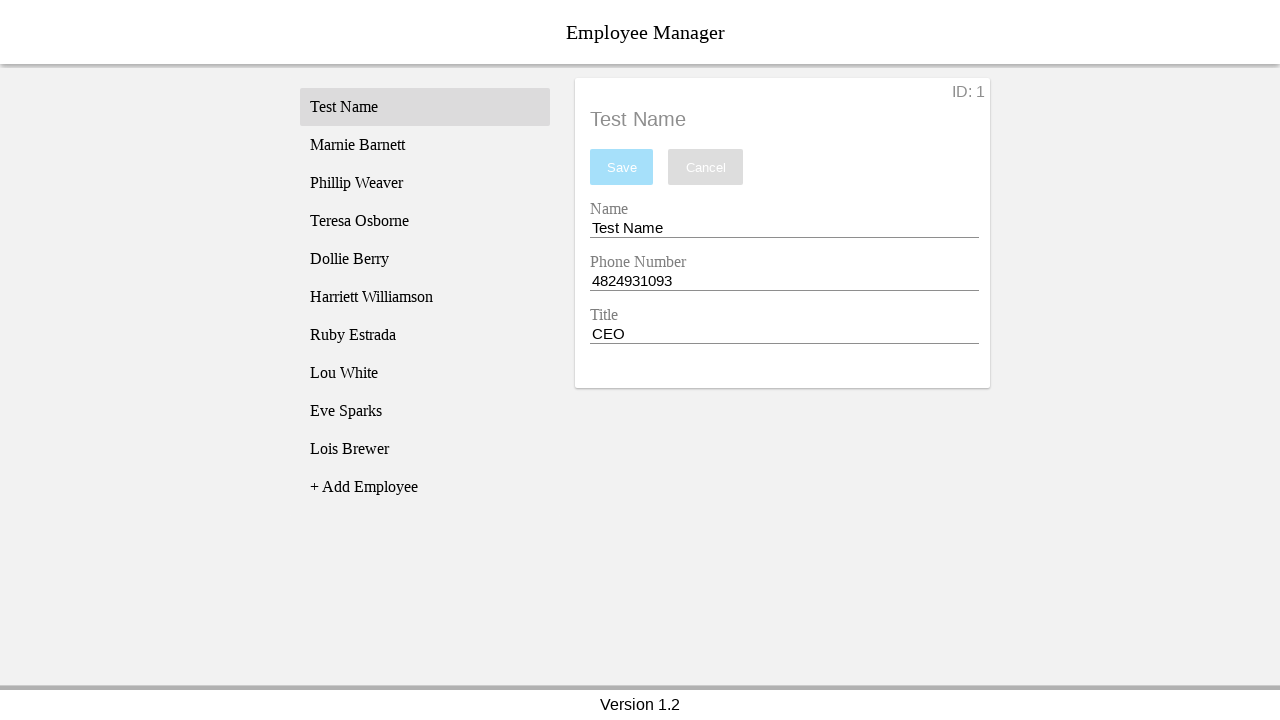